Tests that typing in the city search field displays a suggestion dropdown with multiple city options including Current location

Starting URL: https://bcparks.ca/

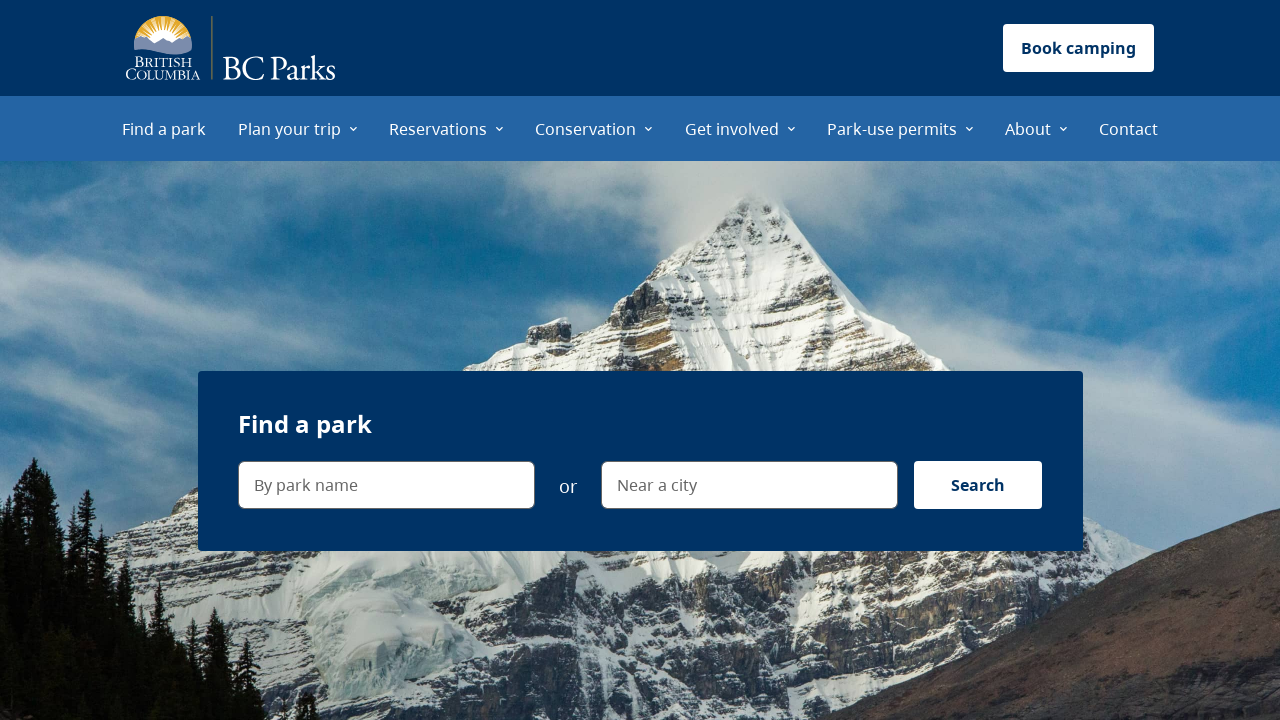

Waited for page to fully load (networkidle state)
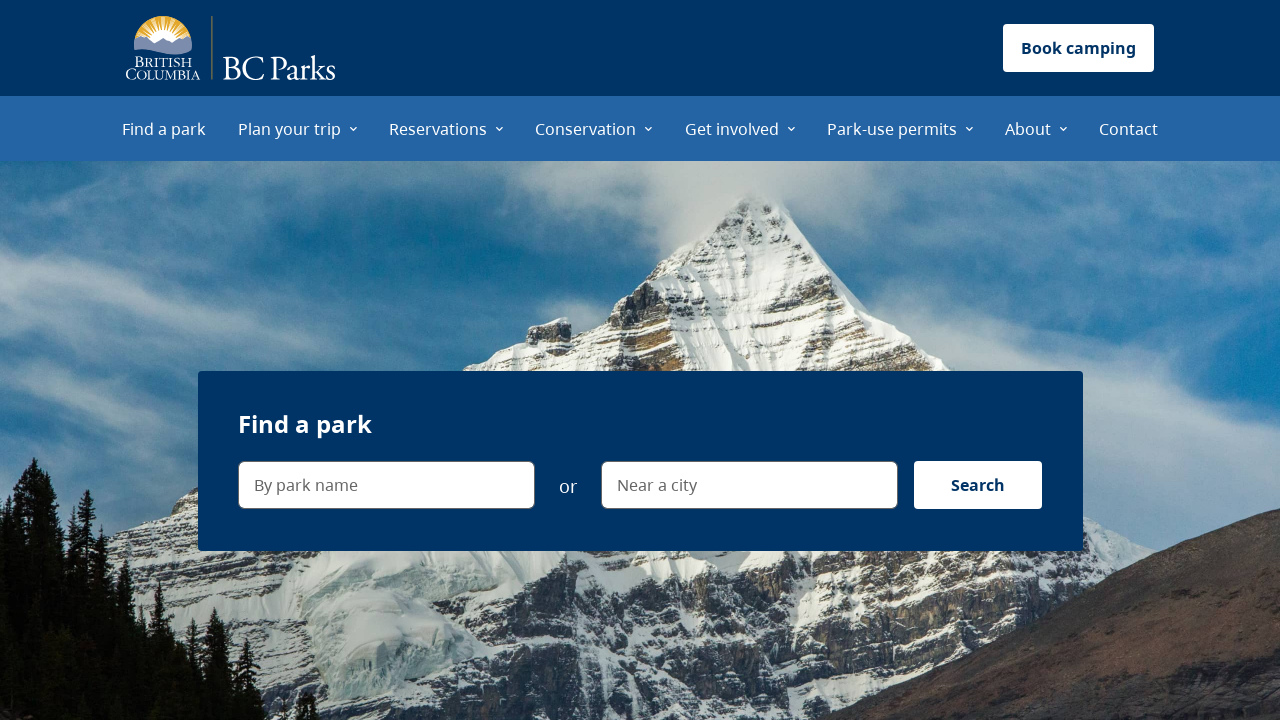

Typed 'v' in the city search field to trigger suggestions on internal:label="Near a city"i
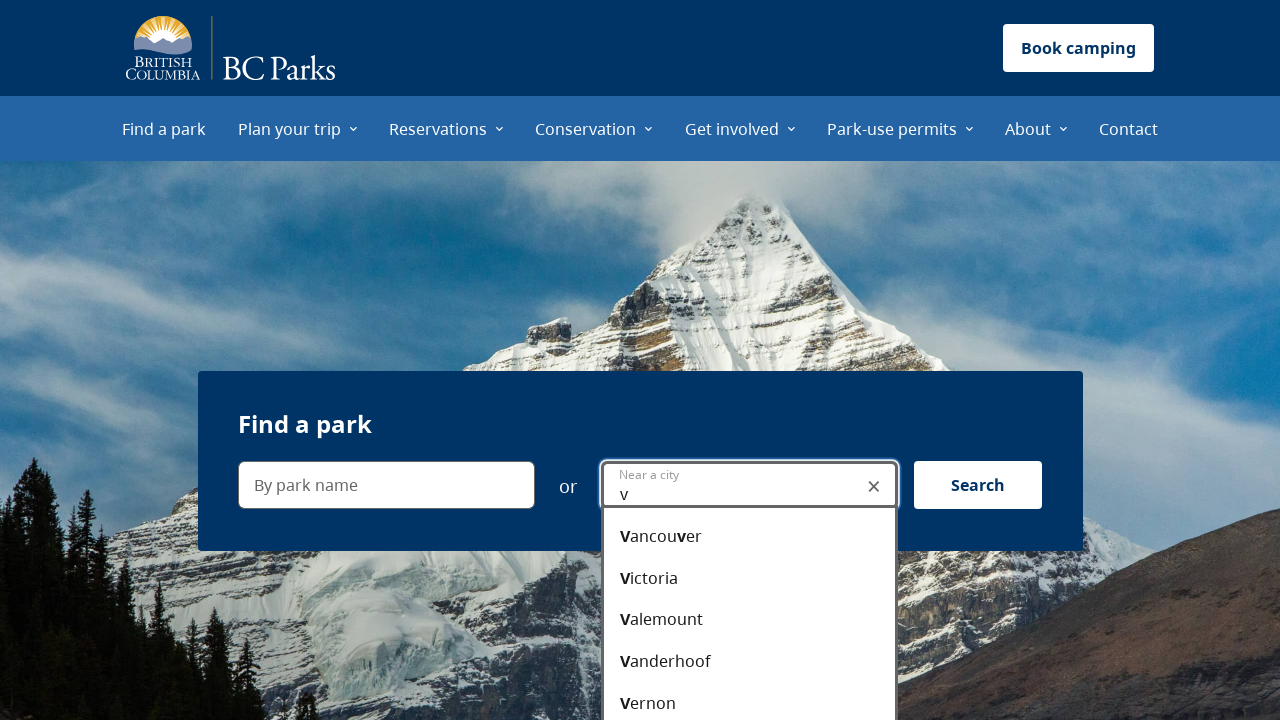

Verified suggestion dropdown menu appeared with city options
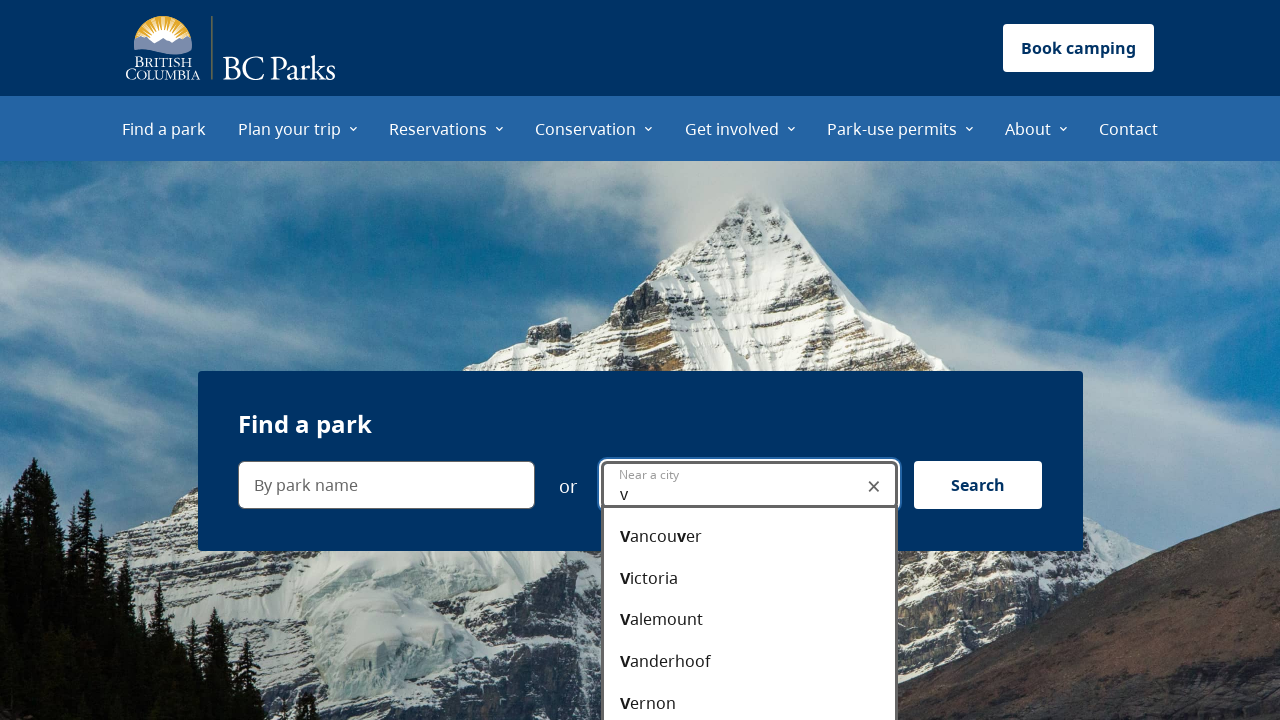

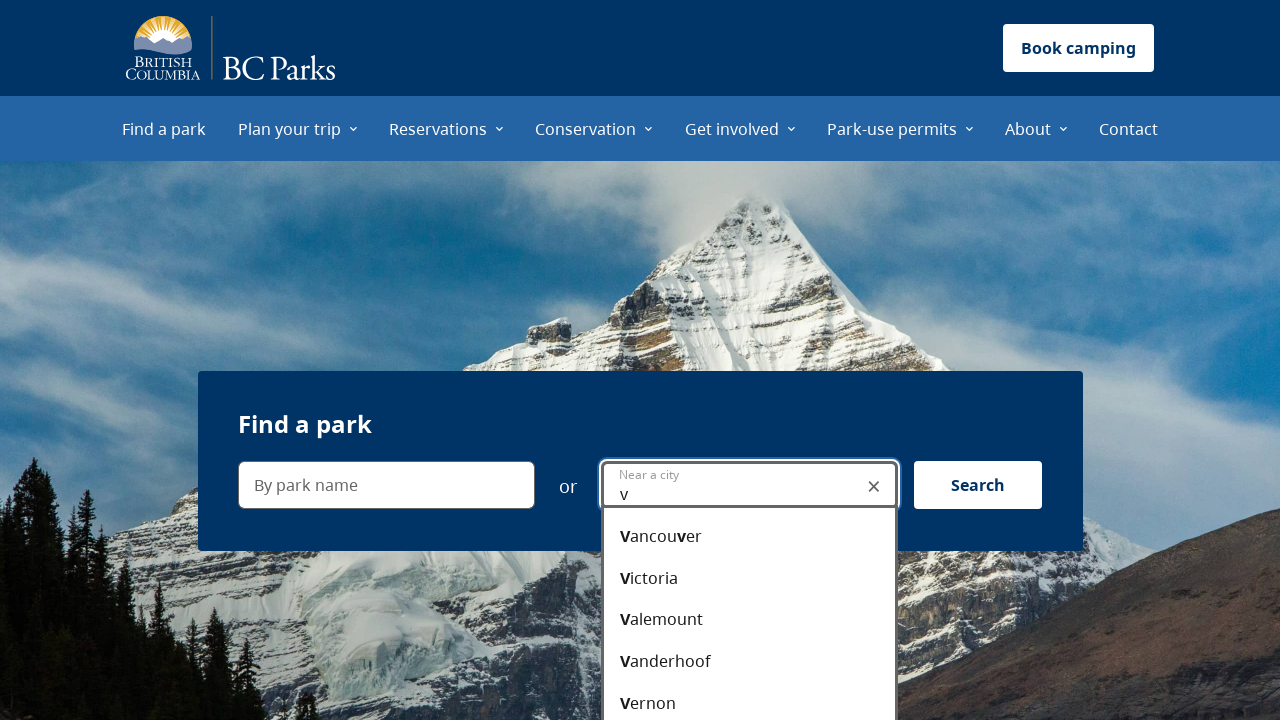